Tests window handling functionality by clicking a link that opens a new window, verifying content in the new window, then switching back to the original window and verifying its title.

Starting URL: https://the-internet.herokuapp.com/windows

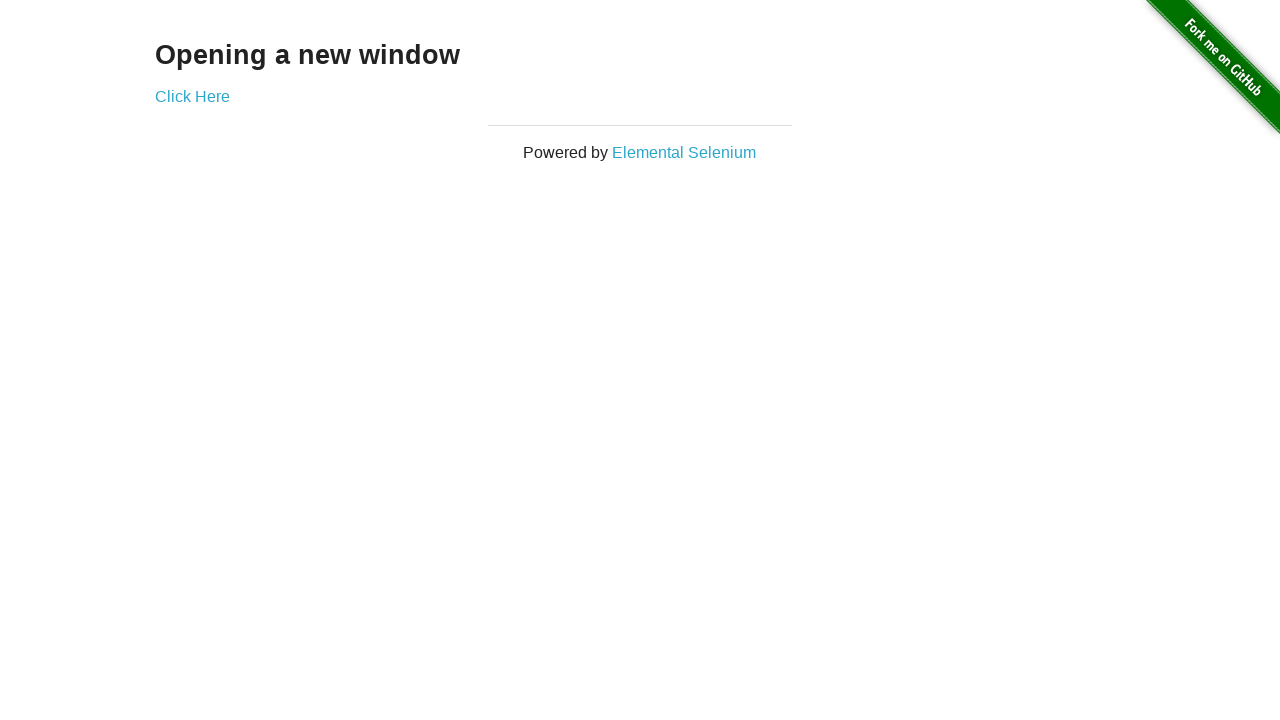

Waited for 'Opening a new window' text to appear on page
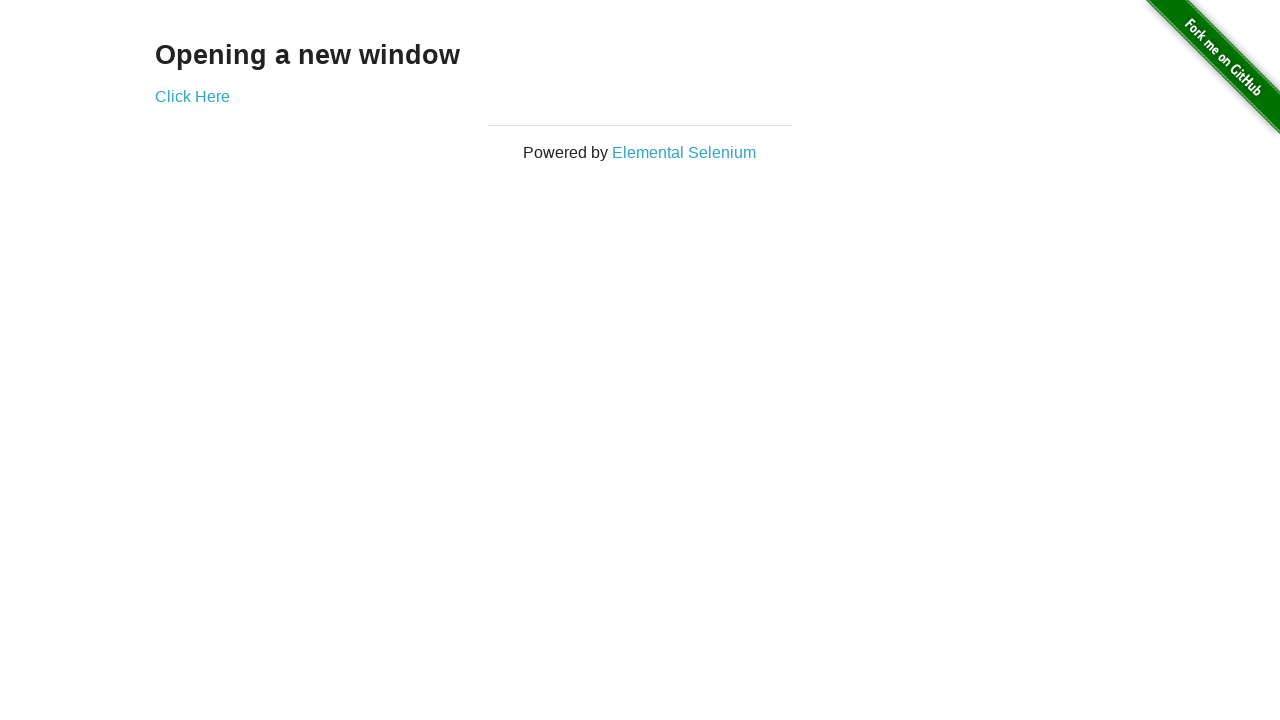

Verified page title contains 'The Internet'
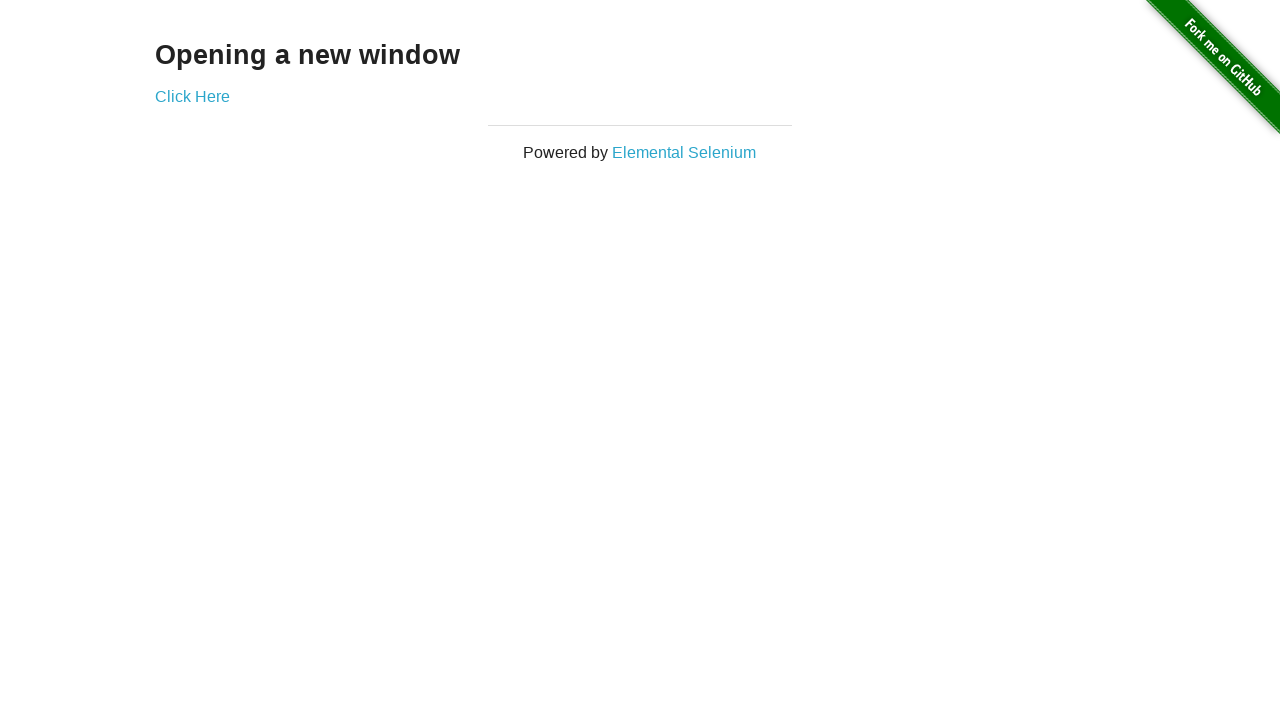

Clicked 'Click Here' button to open new window at (192, 96) on xpath=//*[text()='Click Here']
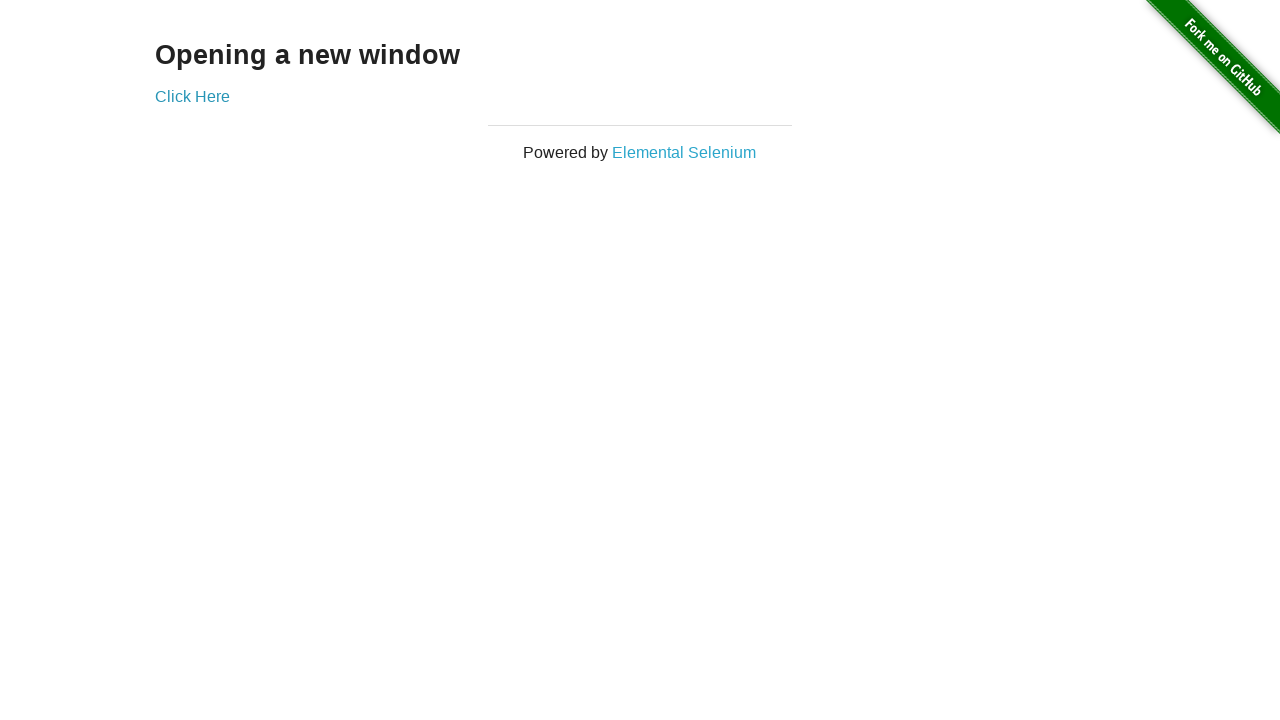

New window opened and loaded
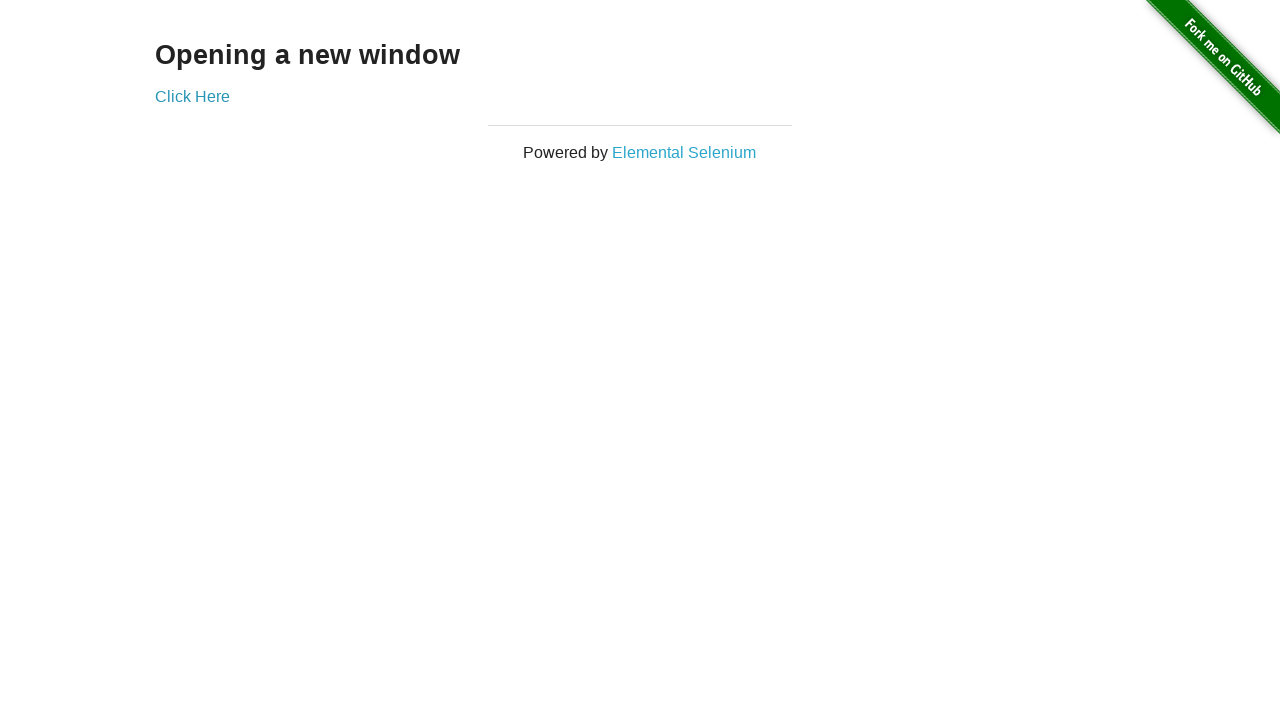

Verified new window title is 'New Window'
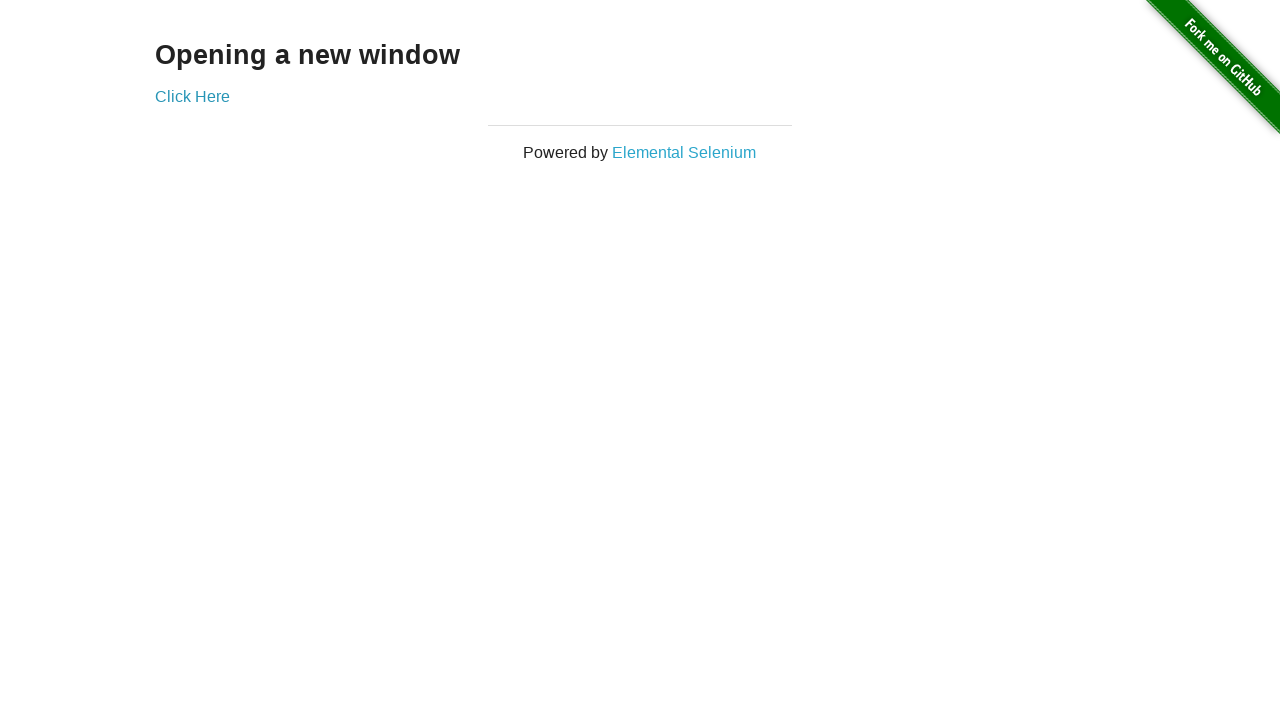

Verified h3 element exists in new window
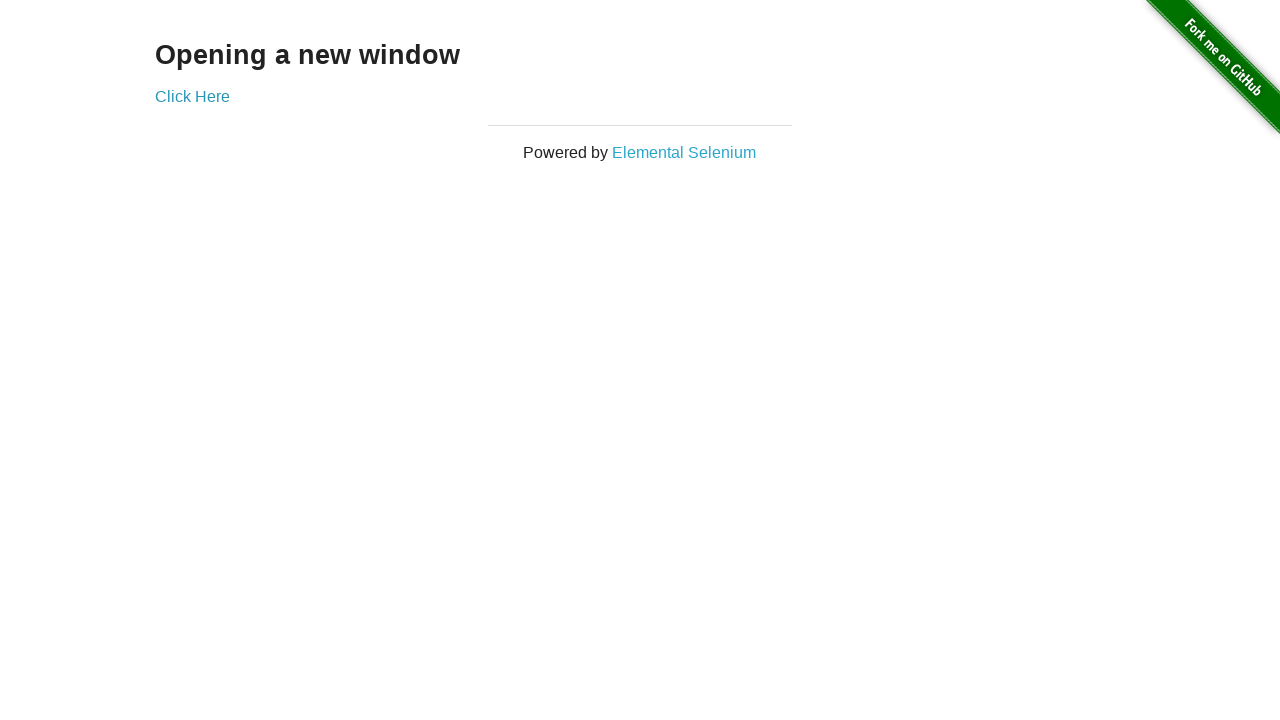

Switched back to original window and verified title is 'The Internet'
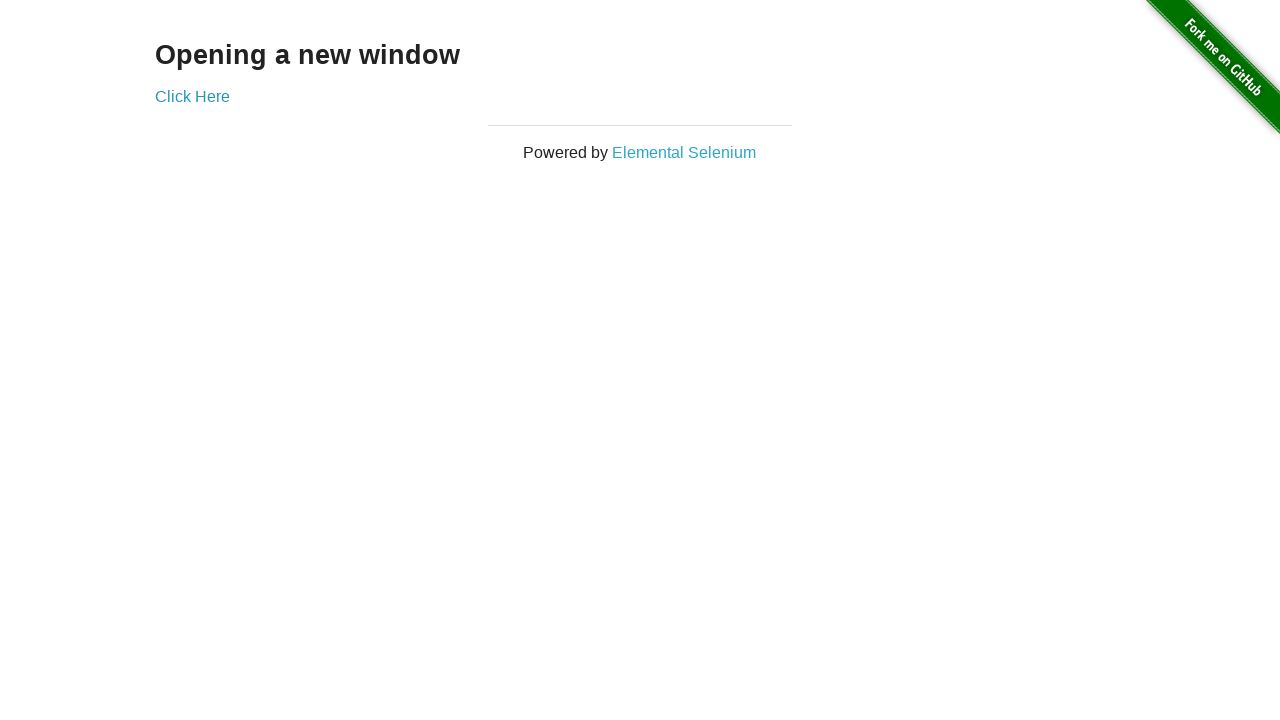

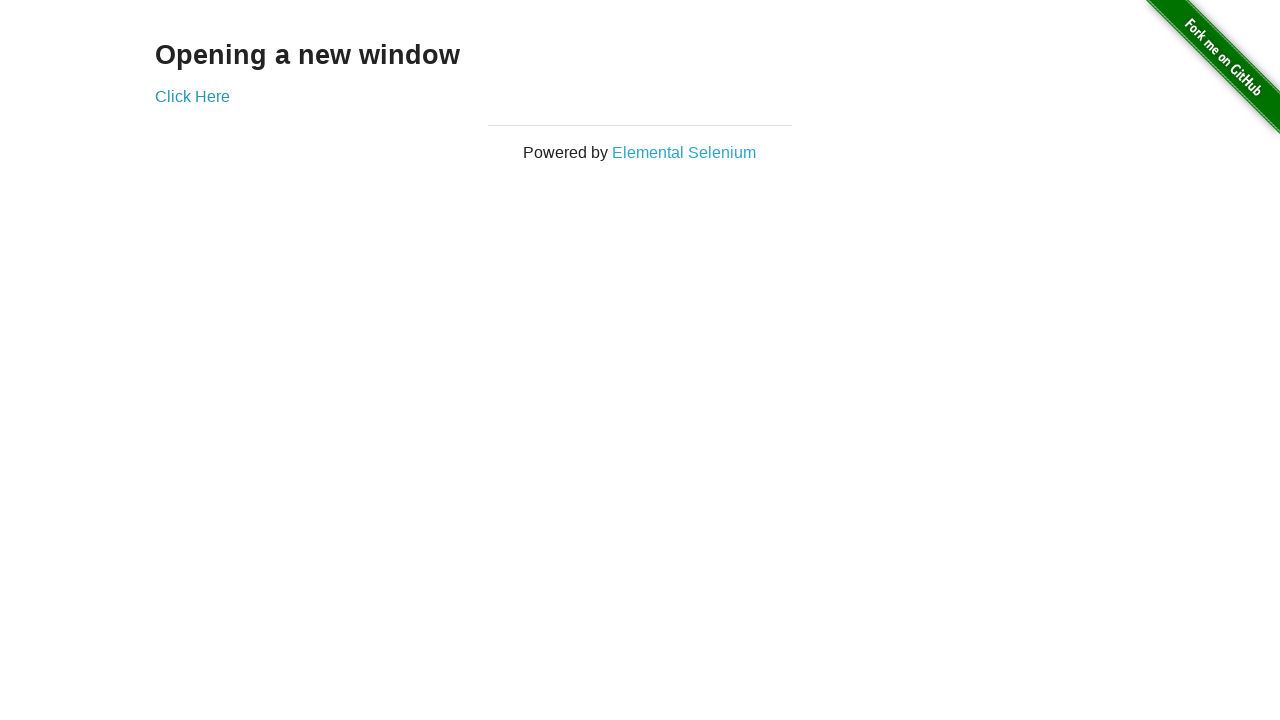